Tests phone browsing functionality by clicking on the Phones tab and selecting a specific phone to view its details

Starting URL: https://www.demoblaze.com/

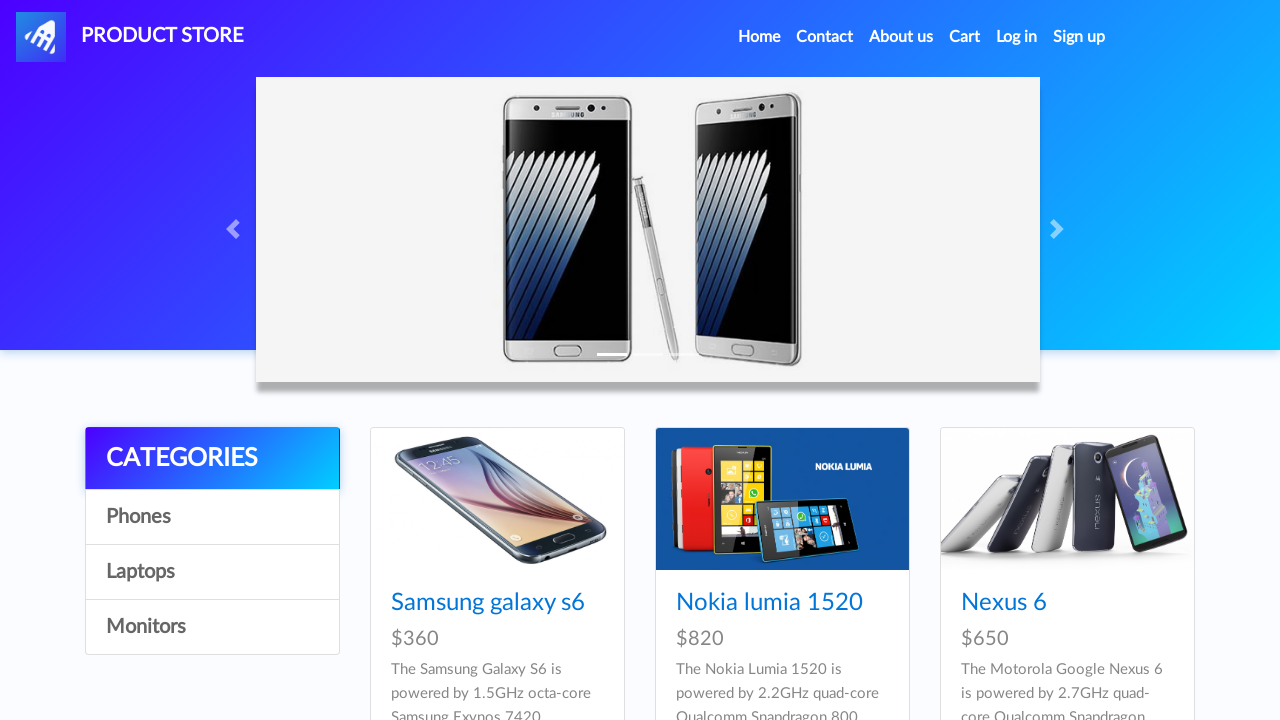

Clicked on Phones tab at (212, 517) on text=Phones
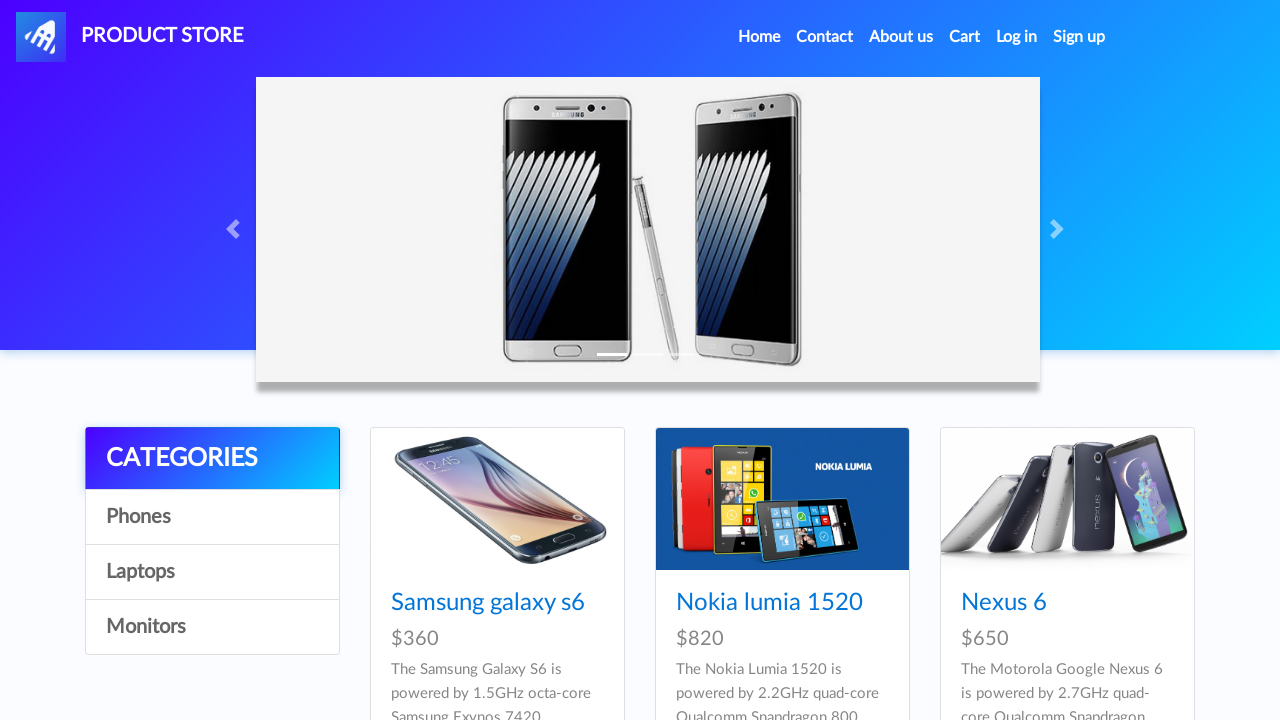

Clicked on Samsung galaxy s6 phone at (488, 603) on text=Samsung galaxy s6
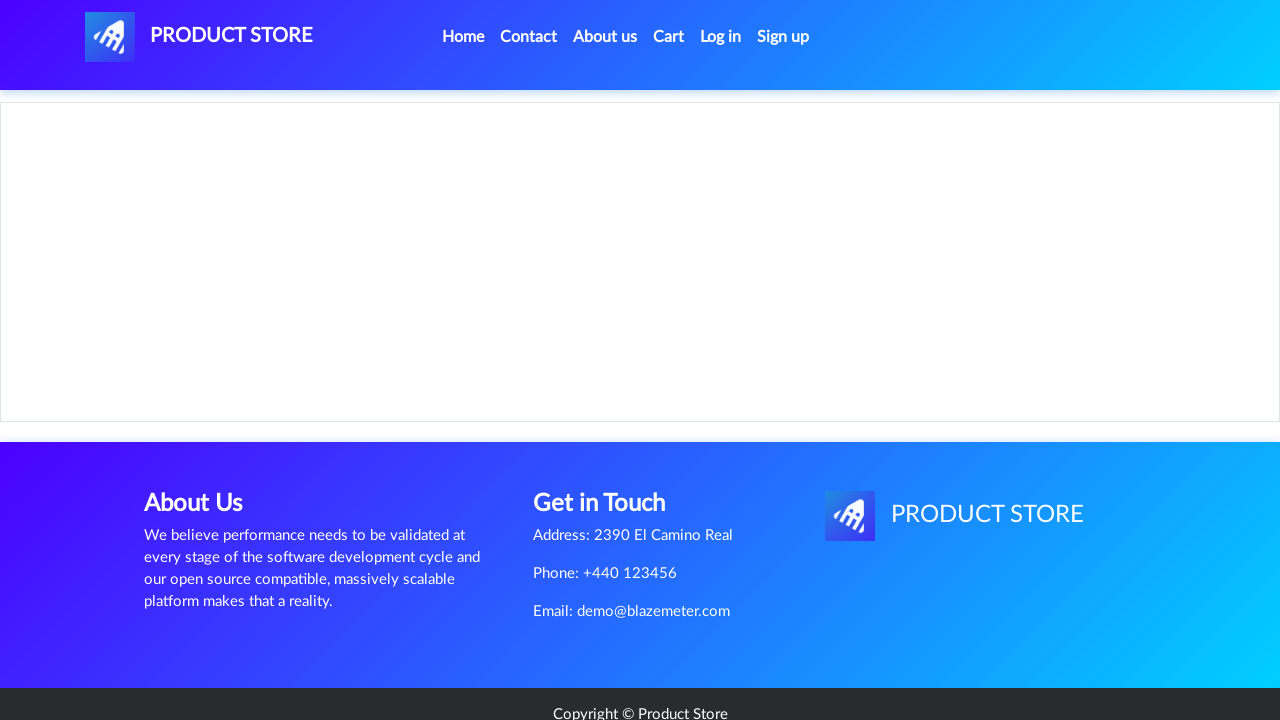

Product details loaded successfully
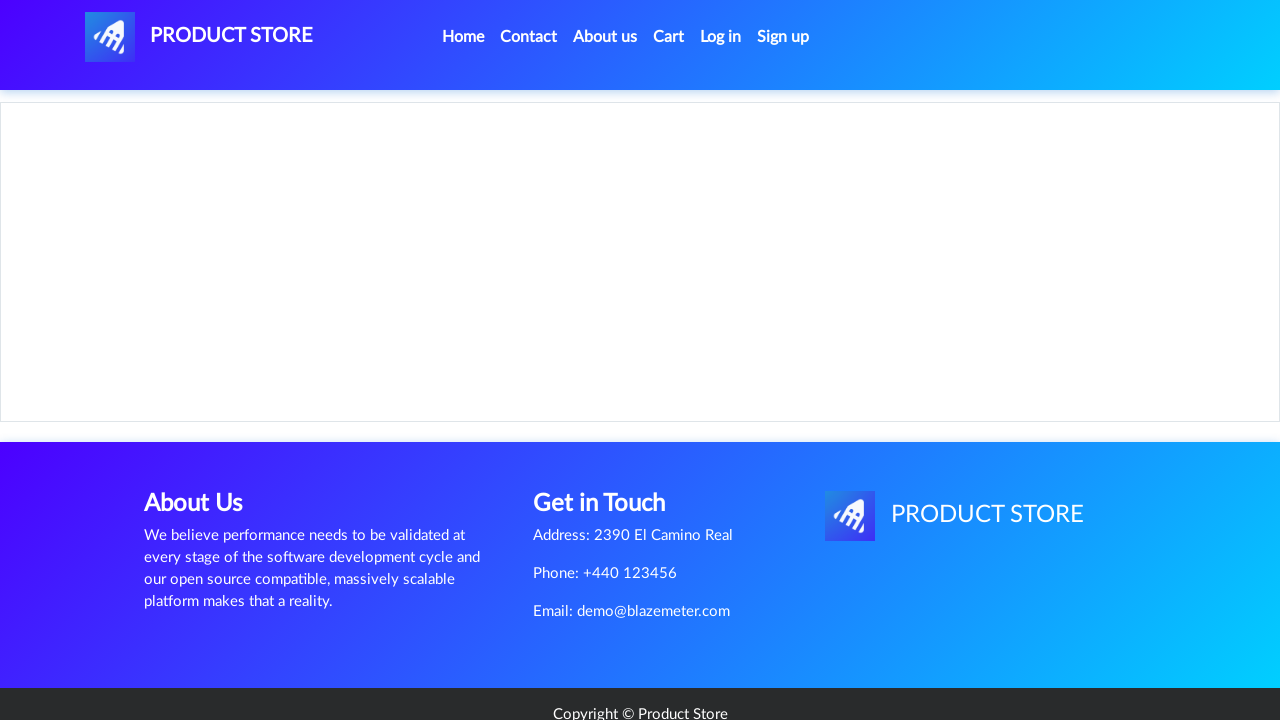

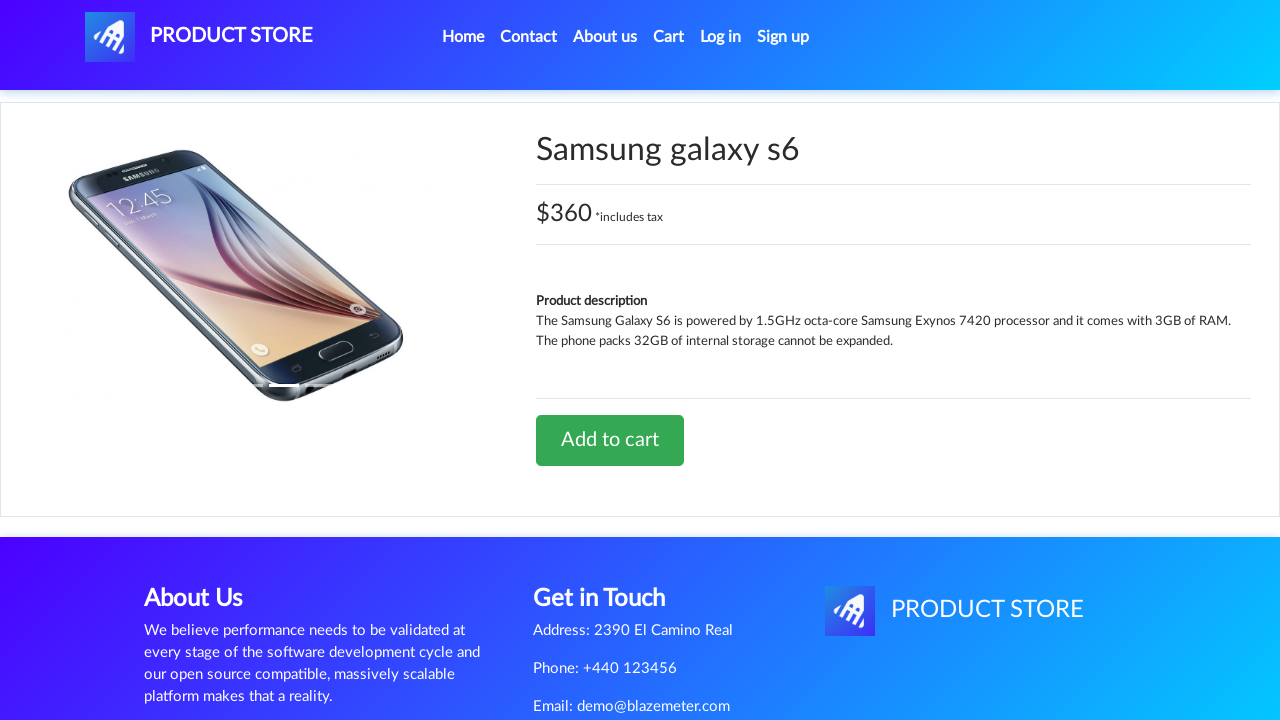